Tests clicking a link that opens a new tab and verifies content in the new tab

Starting URL: https://www.qa-practice.com/elements/new_tab/link

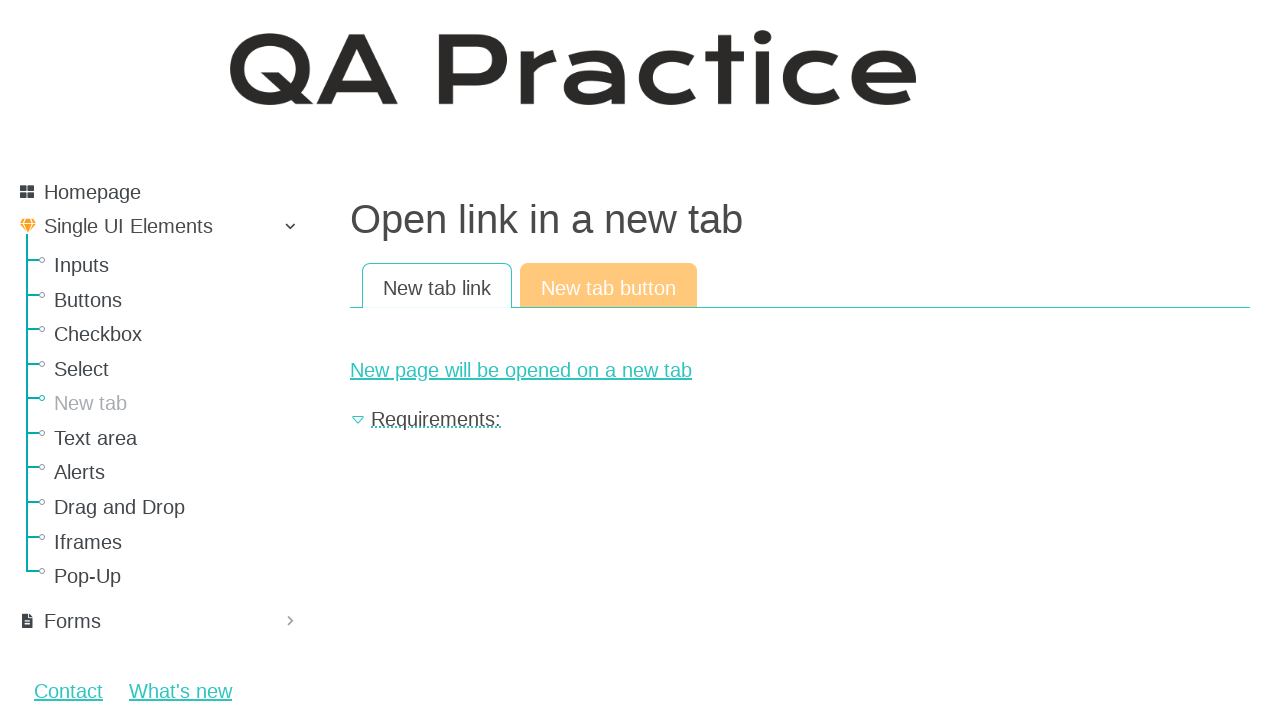

Clicked link 'New page will be opened on a new tab' which triggers new tab opening at (800, 370) on internal:role=link[name="New page will be opened on a new tab"i]
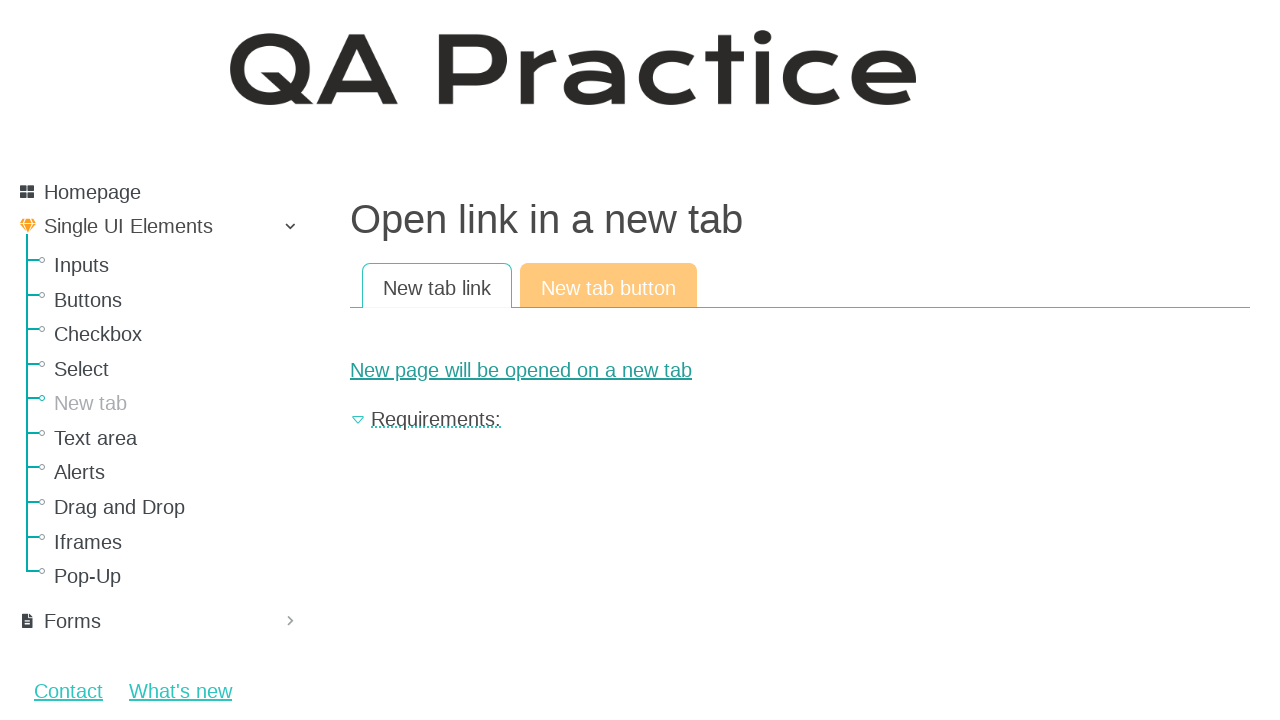

Captured new tab/popup page object
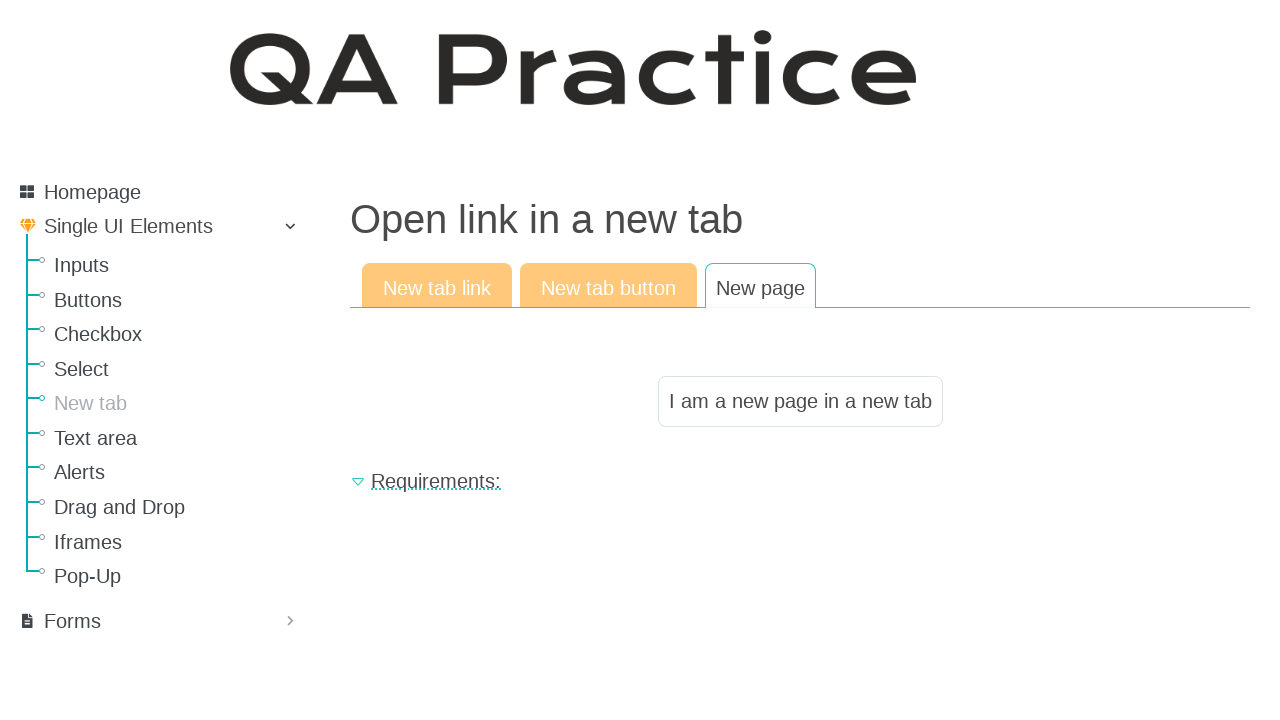

Waited for and verified result text element loaded in new tab
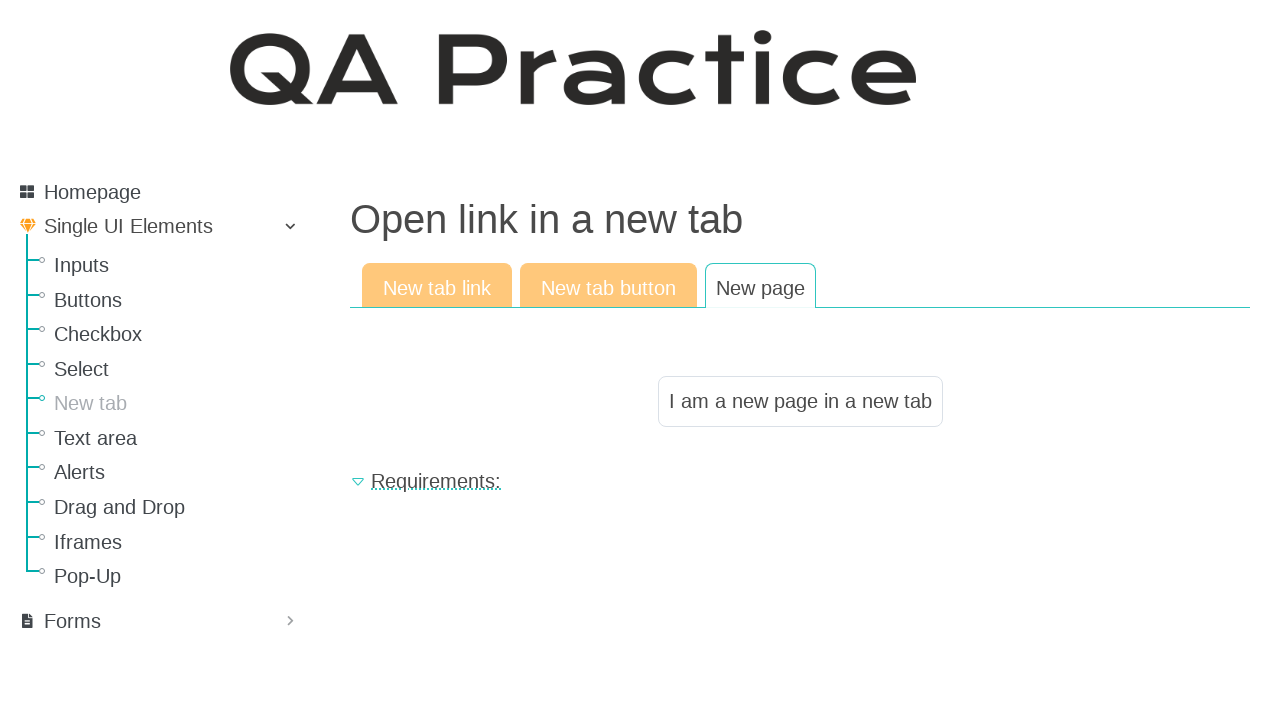

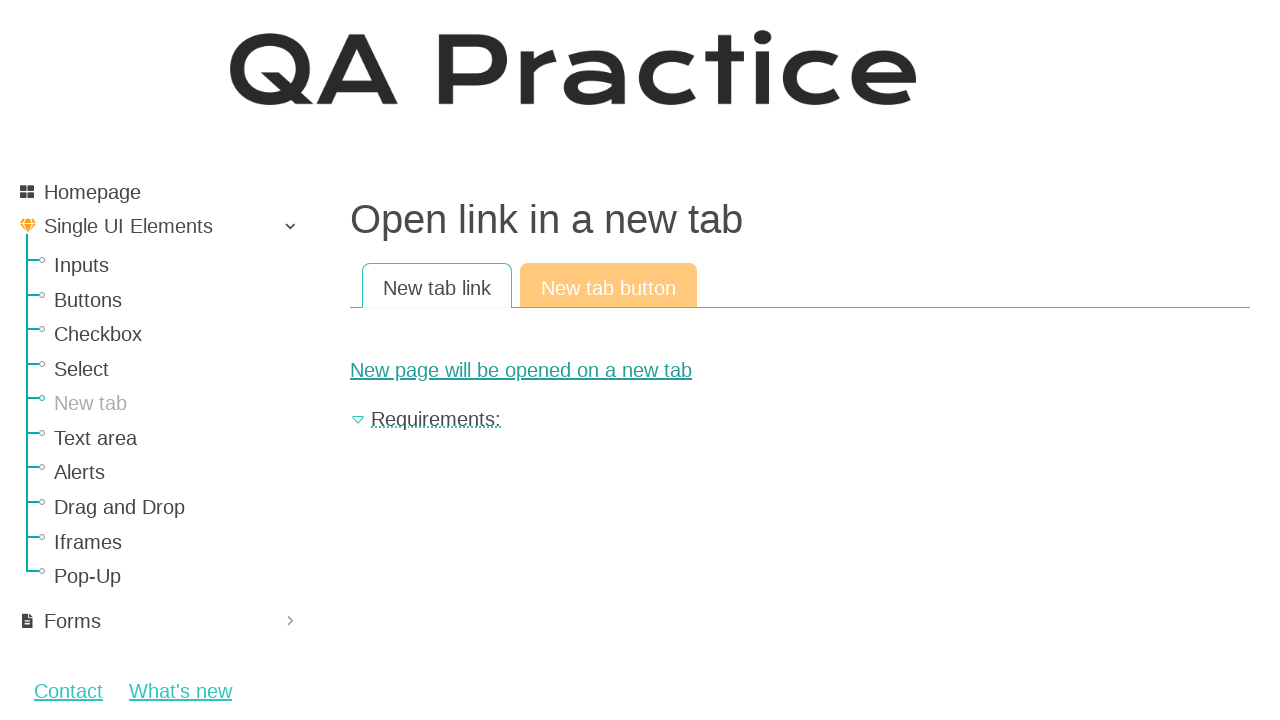